Tests that edits are canceled when pressing Escape key

Starting URL: https://demo.playwright.dev/todomvc

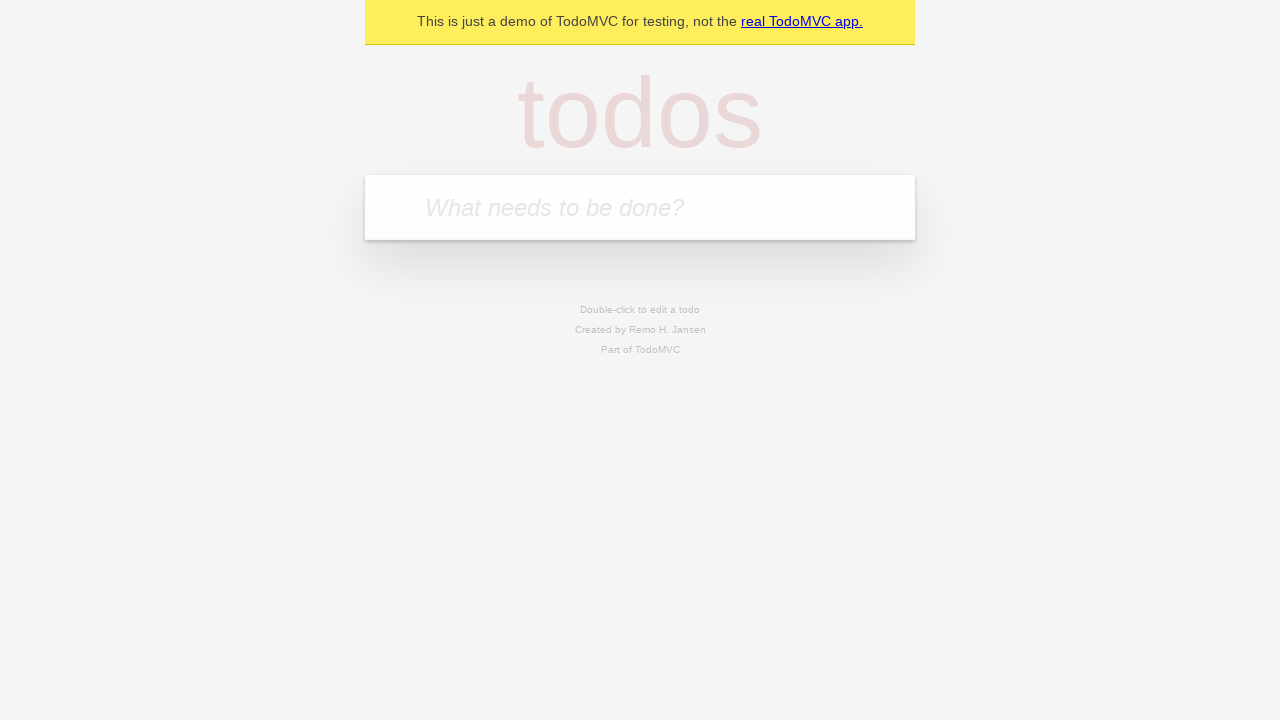

Filled todo input with 'buy some cheese' on internal:attr=[placeholder="What needs to be done?"i]
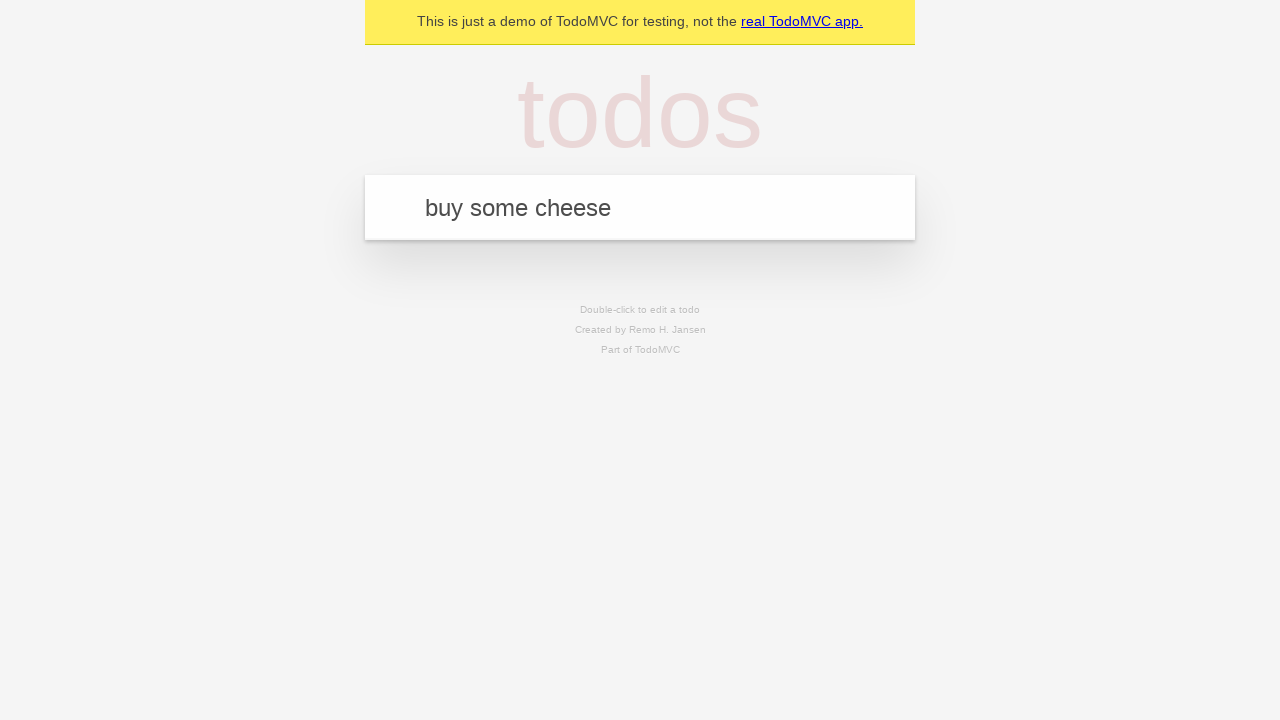

Pressed Enter to create first todo on internal:attr=[placeholder="What needs to be done?"i]
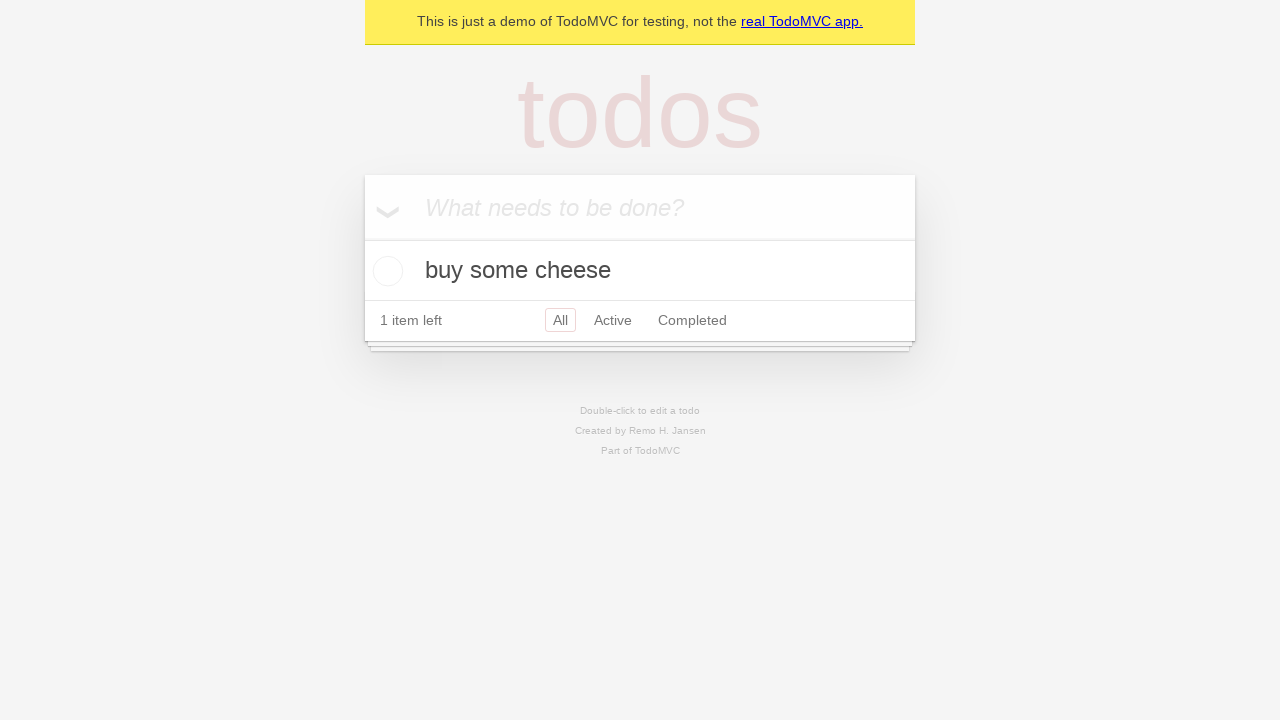

Filled todo input with 'feed the cat' on internal:attr=[placeholder="What needs to be done?"i]
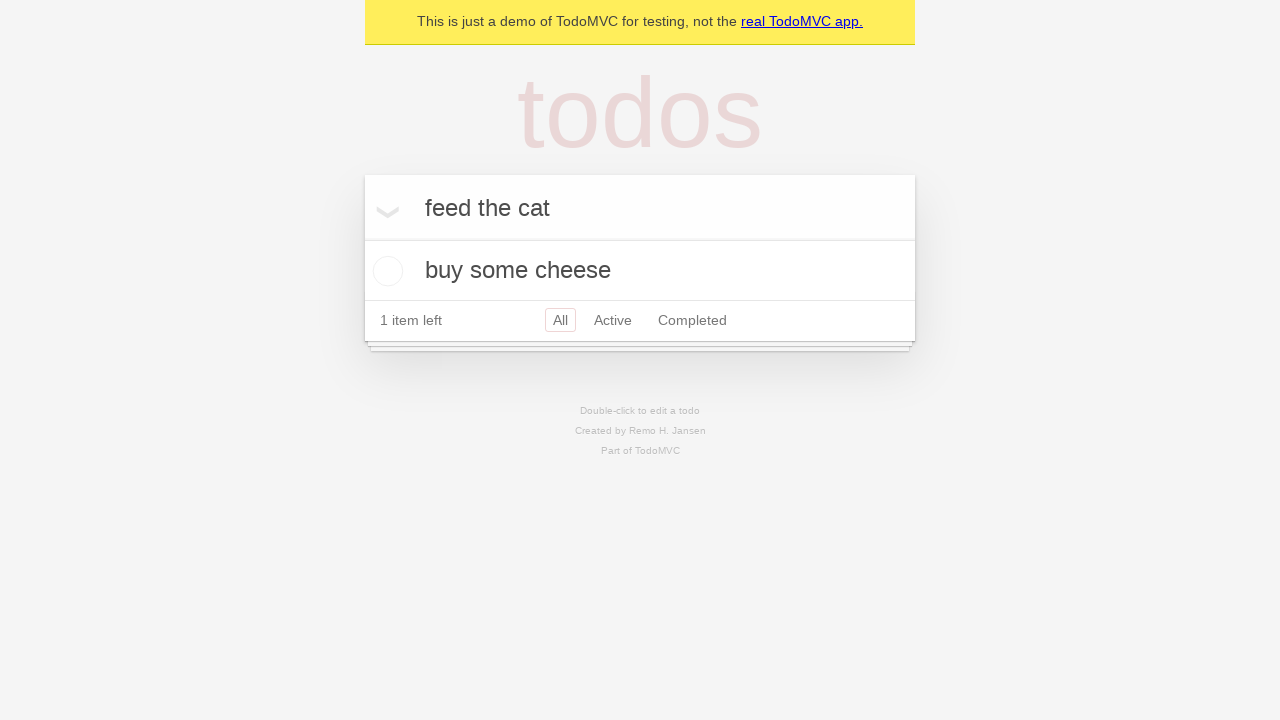

Pressed Enter to create second todo on internal:attr=[placeholder="What needs to be done?"i]
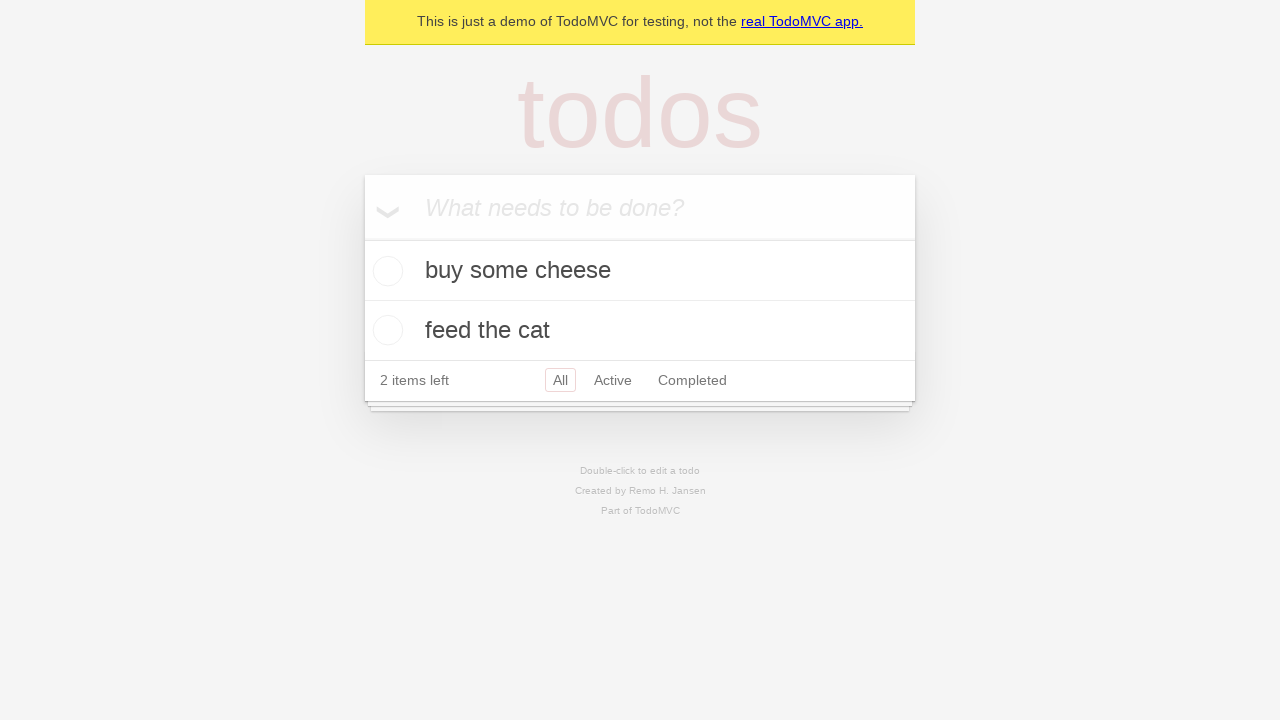

Filled todo input with 'book a doctors appointment' on internal:attr=[placeholder="What needs to be done?"i]
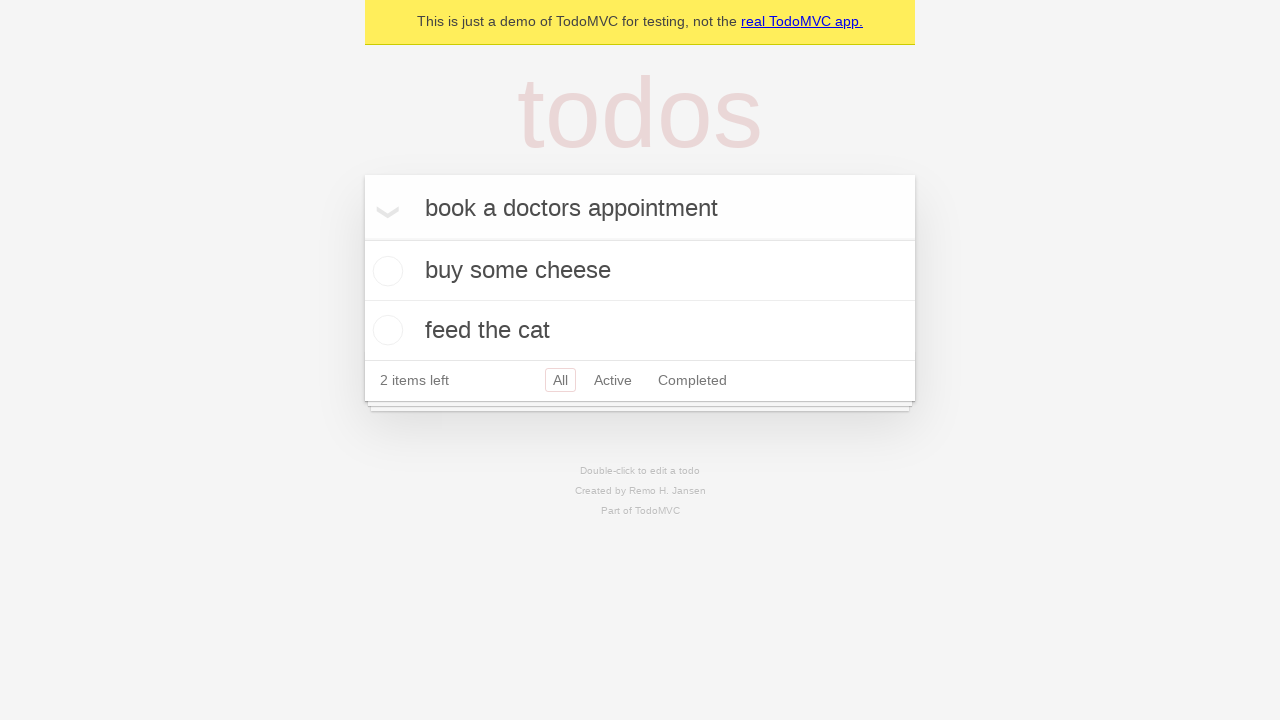

Pressed Enter to create third todo on internal:attr=[placeholder="What needs to be done?"i]
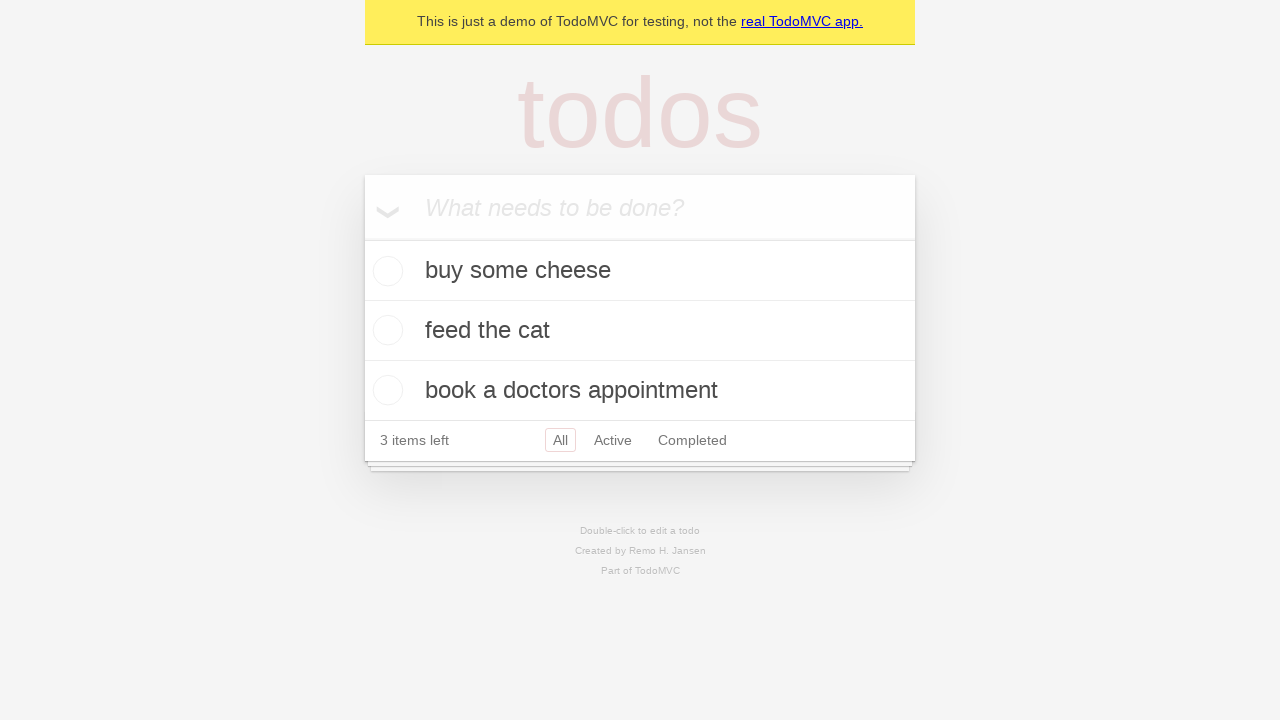

Double-clicked second todo to enter edit mode at (640, 331) on internal:testid=[data-testid="todo-item"s] >> nth=1
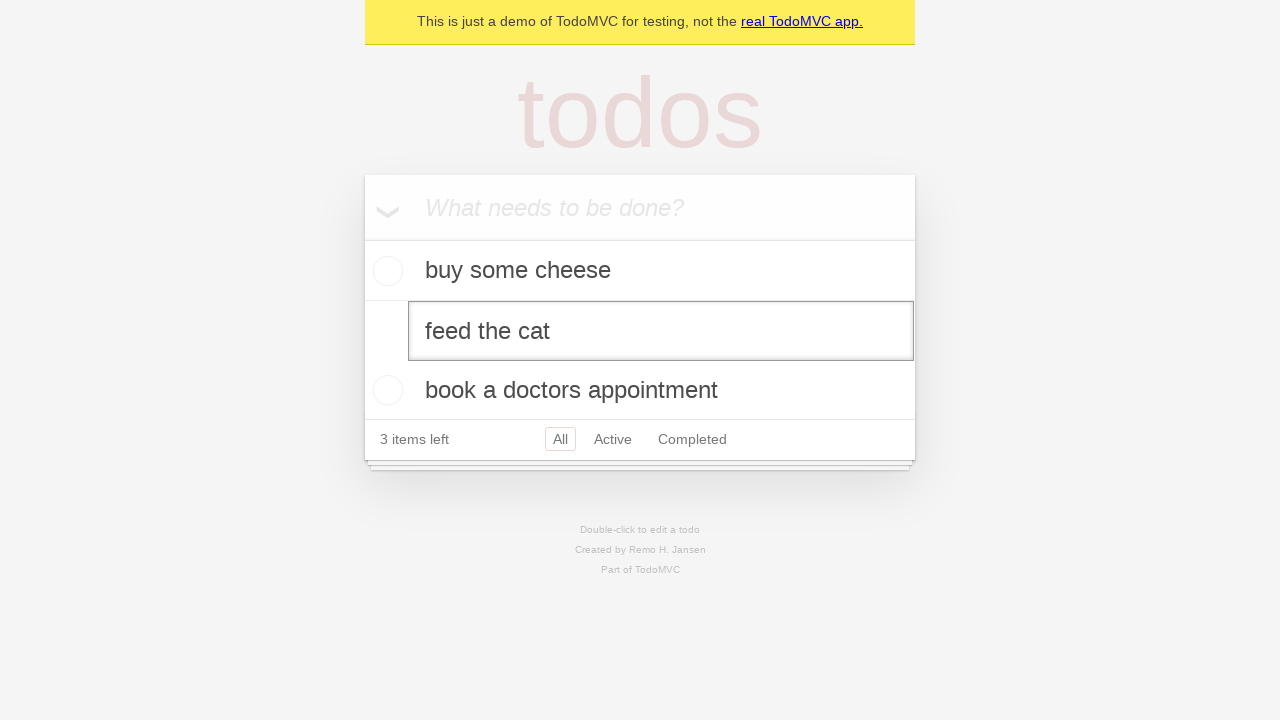

Filled edit textbox with 'buy some sausages' on internal:testid=[data-testid="todo-item"s] >> nth=1 >> internal:role=textbox[nam
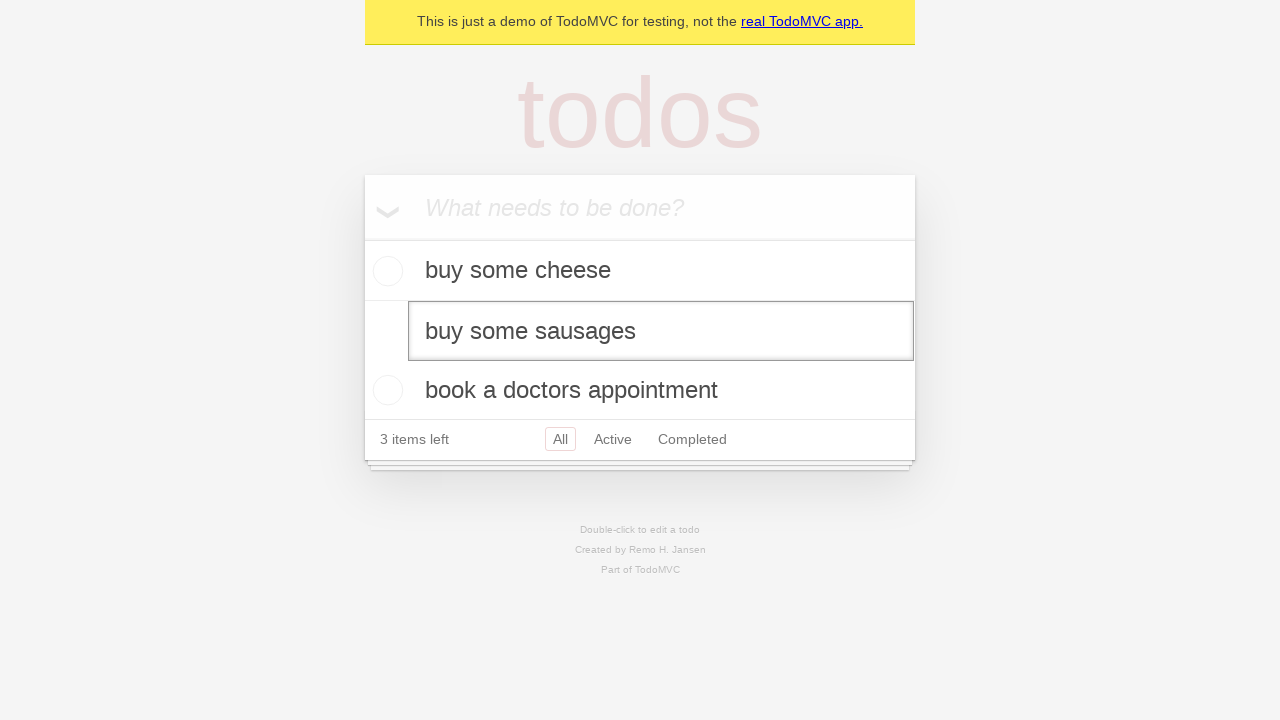

Pressed Escape to cancel edit and verify todo reverts to original text on internal:testid=[data-testid="todo-item"s] >> nth=1 >> internal:role=textbox[nam
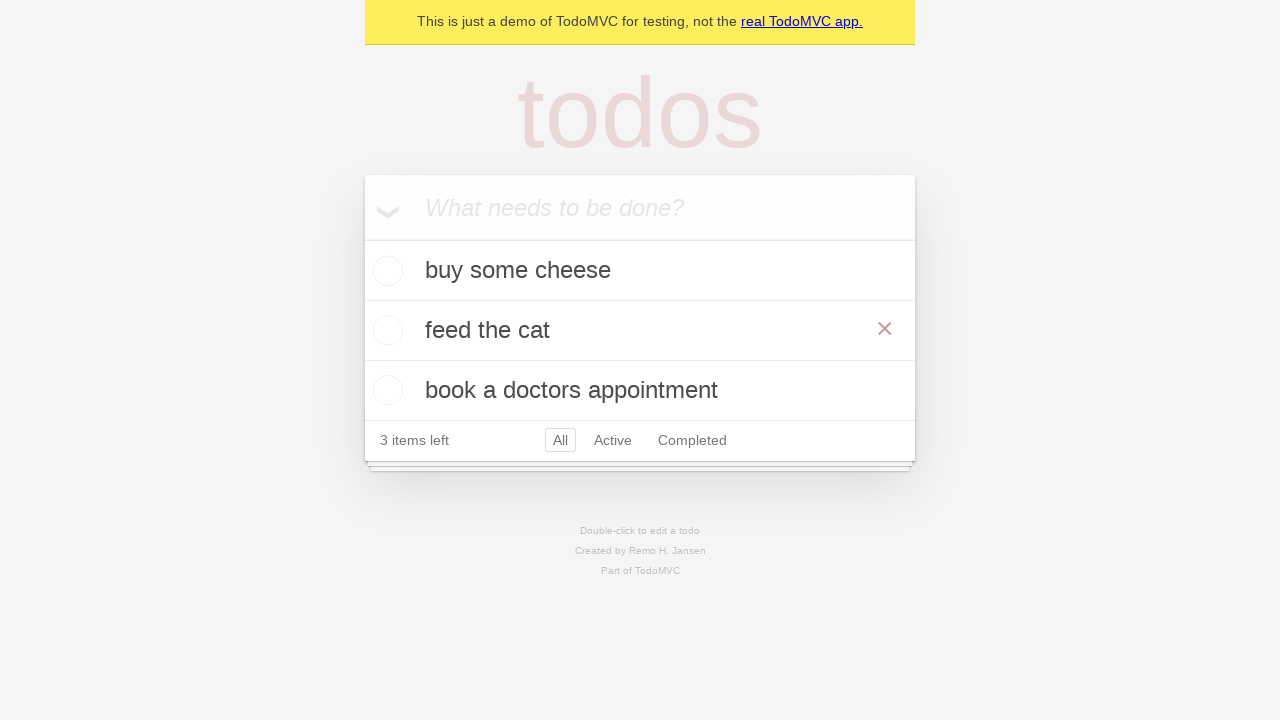

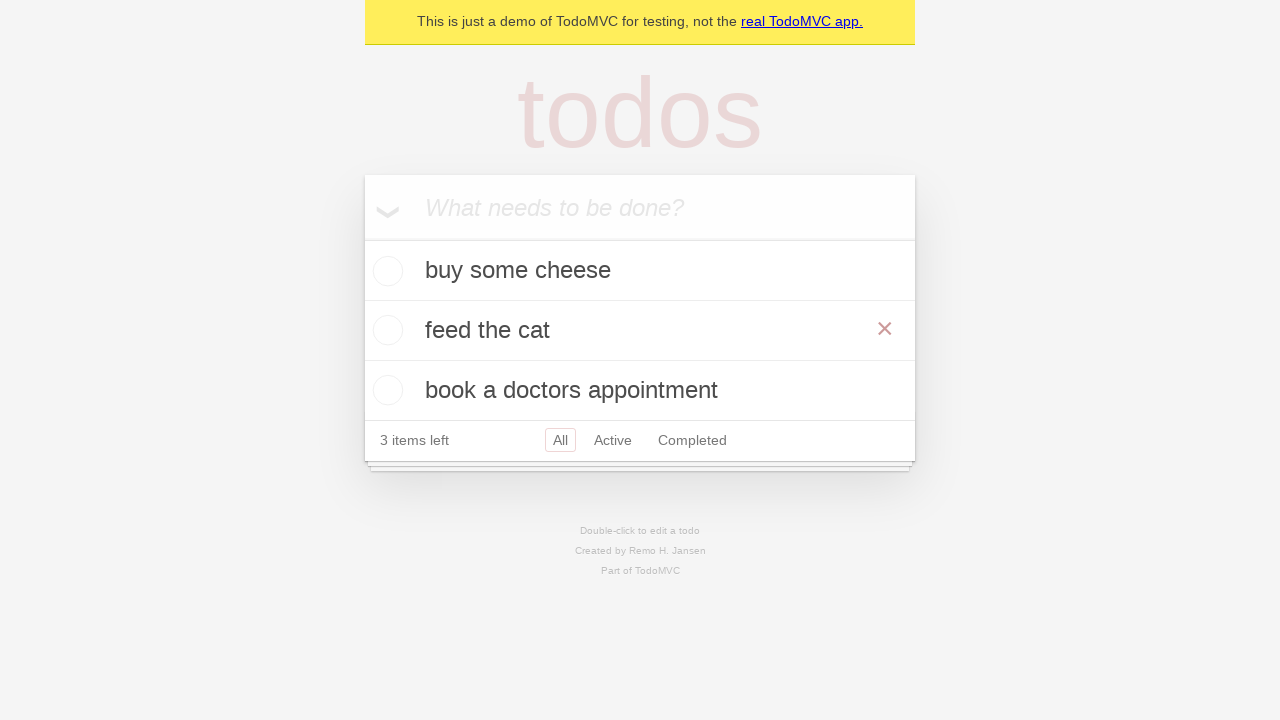